Navigates to leafground.com, maximizes the window, and locates a notification button element to verify its tooltip attributes are accessible.

Starting URL: https://leafground.com/

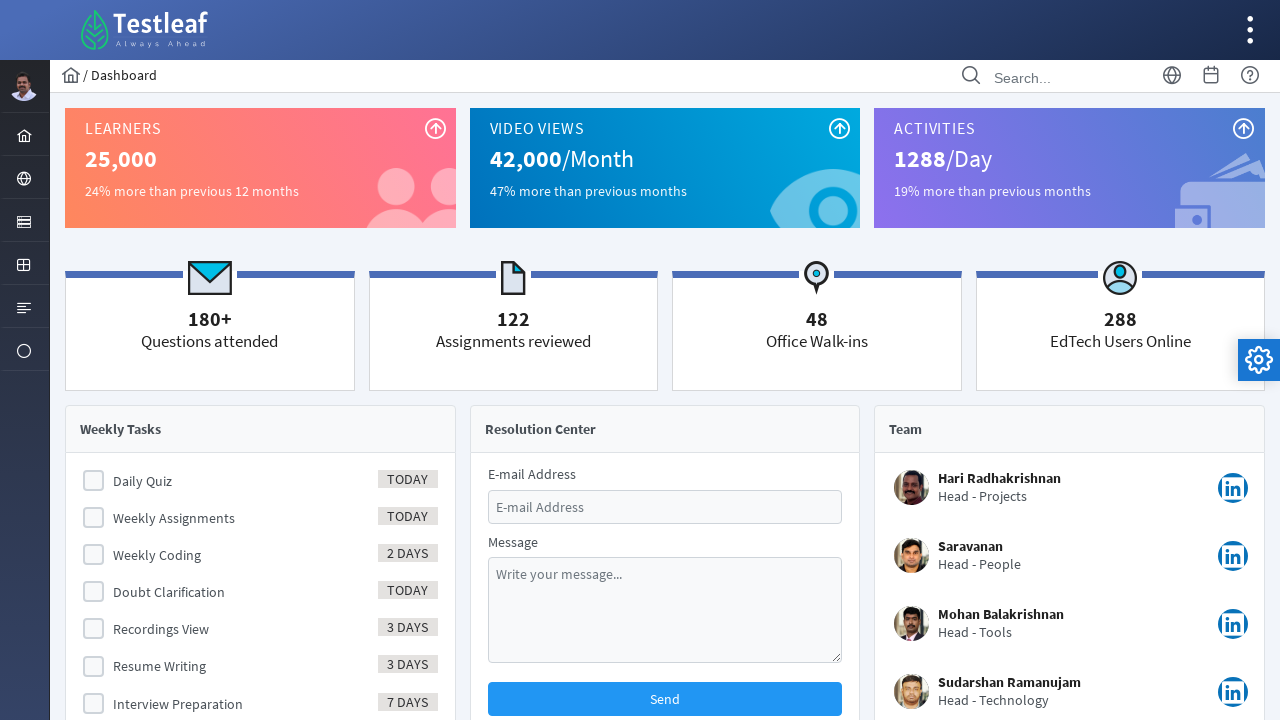

Navigated to https://leafground.com/
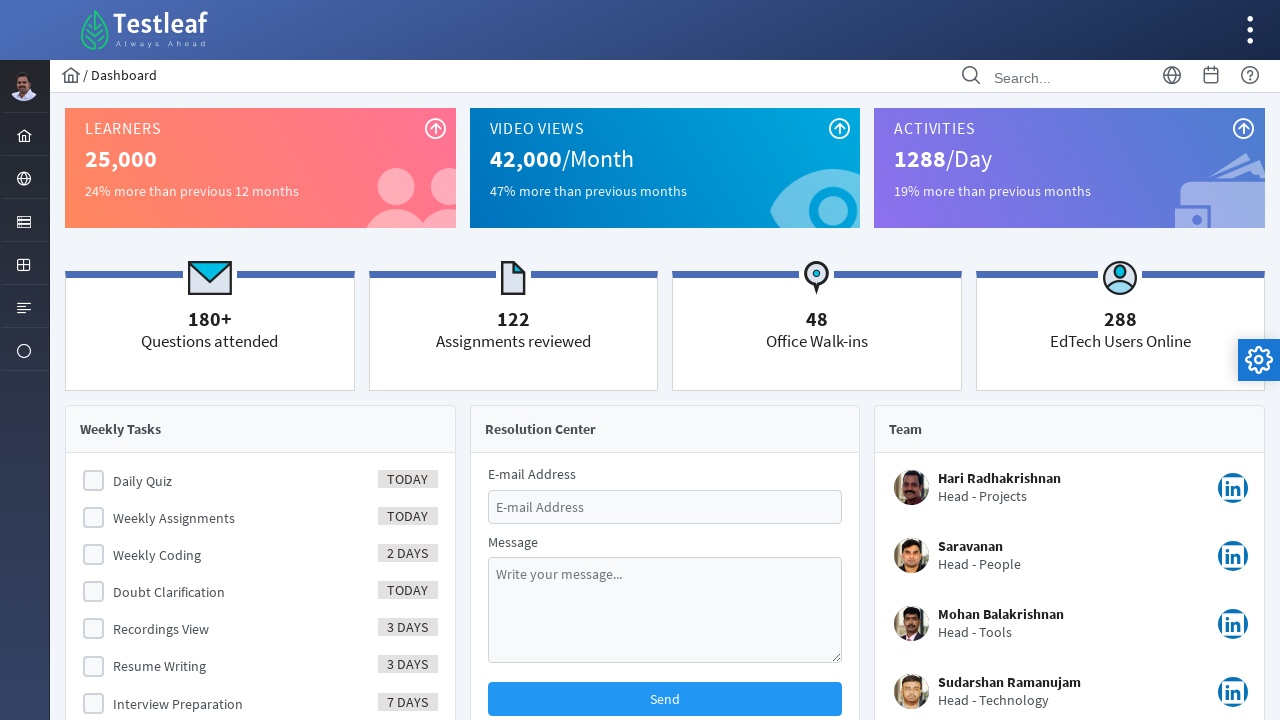

Maximized the browser window
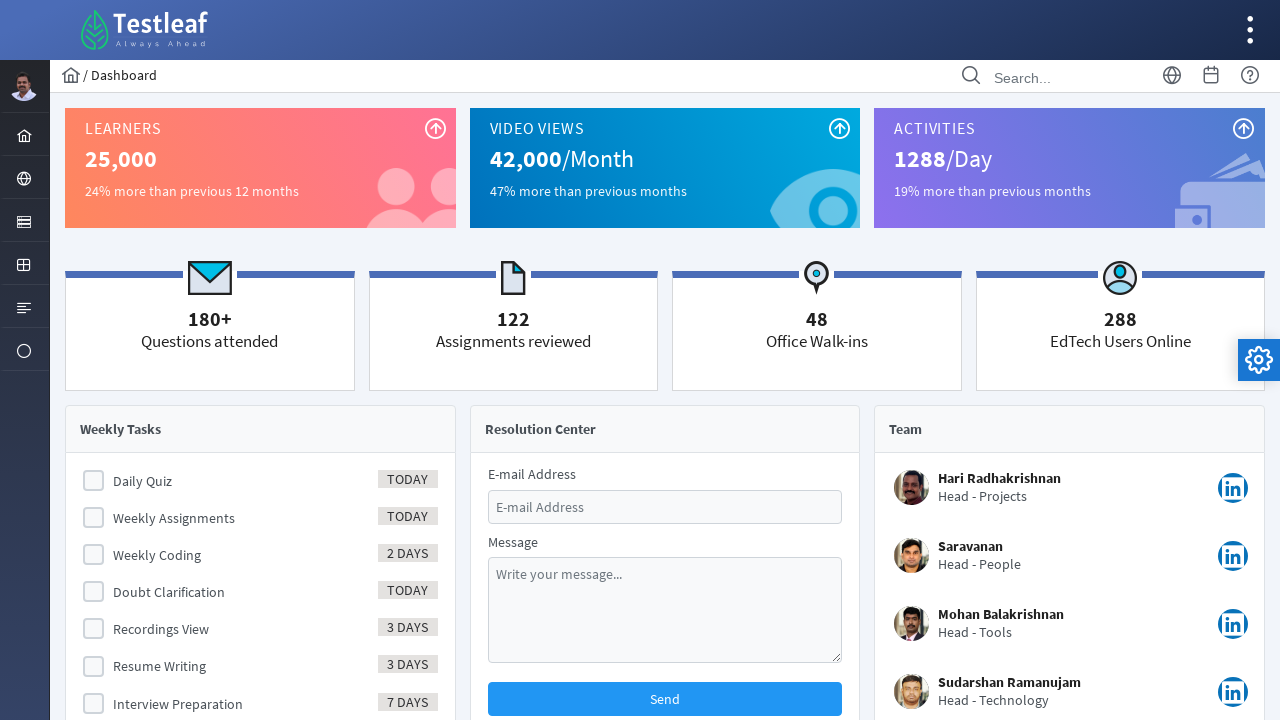

Located the notification button element
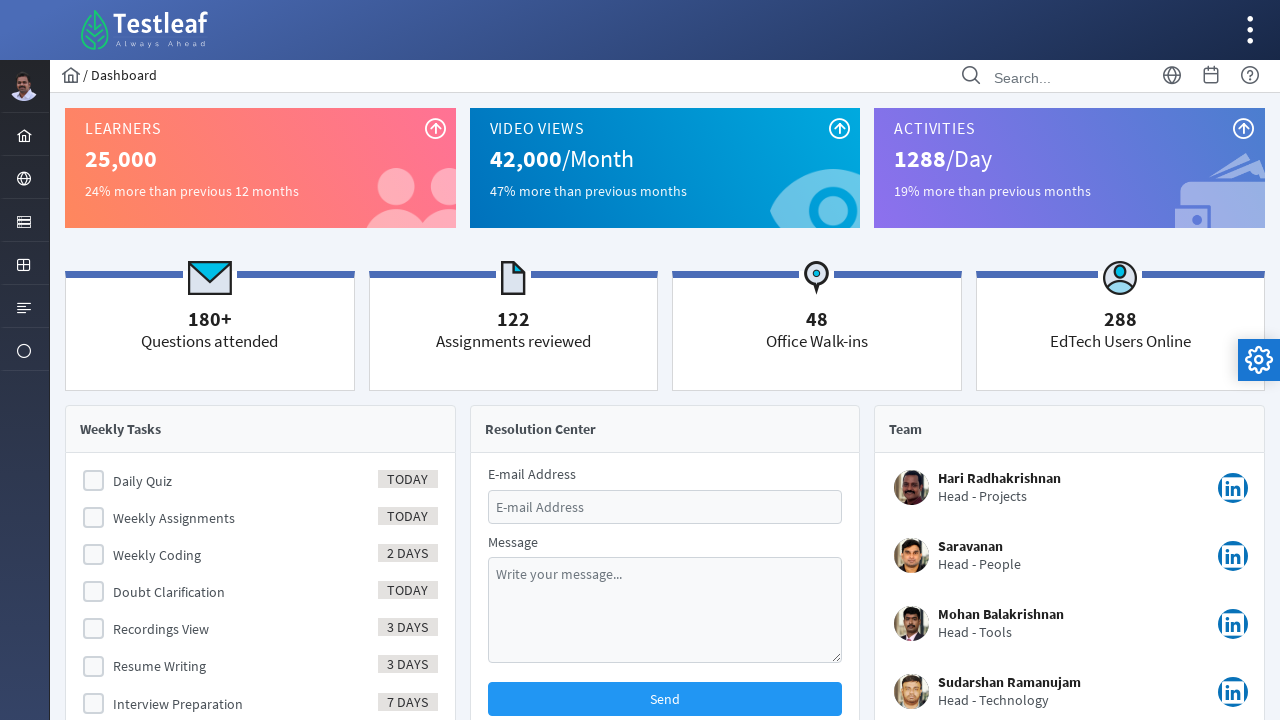

Notification button element is now visible
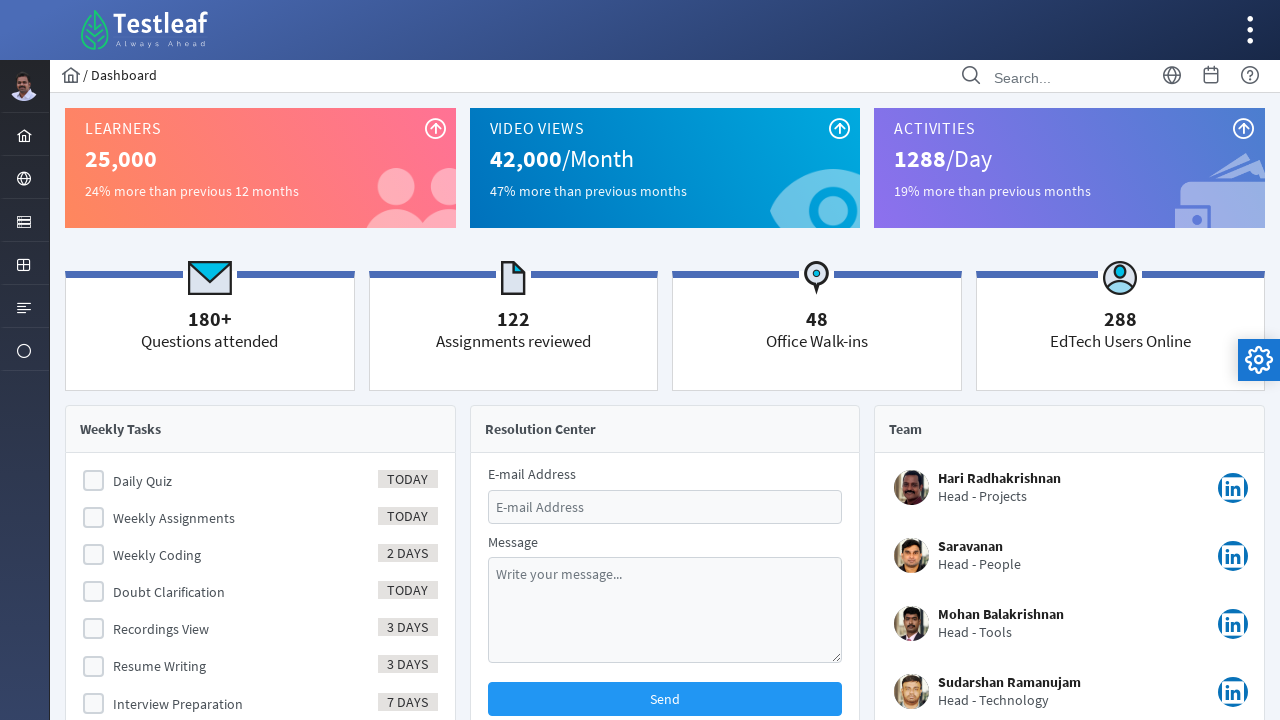

Retrieved data-tooltip attribute: 'Notifications'
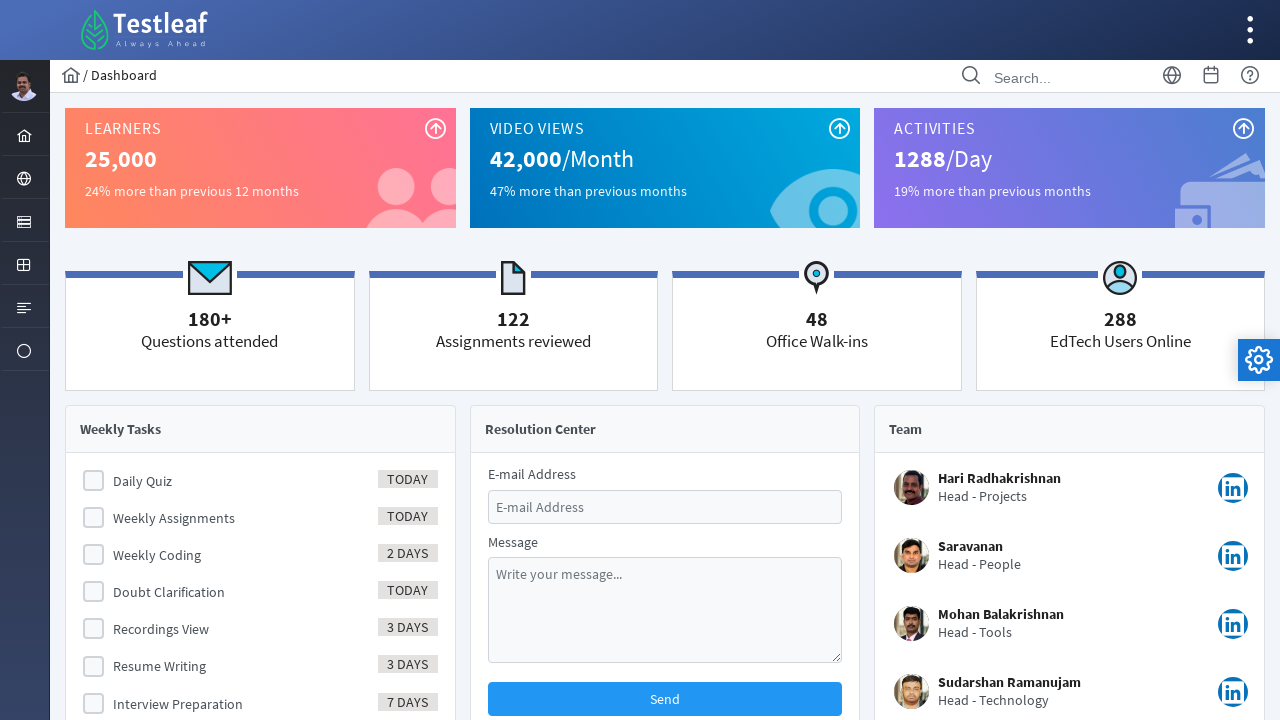

Retrieved aria-label attribute: 'None'
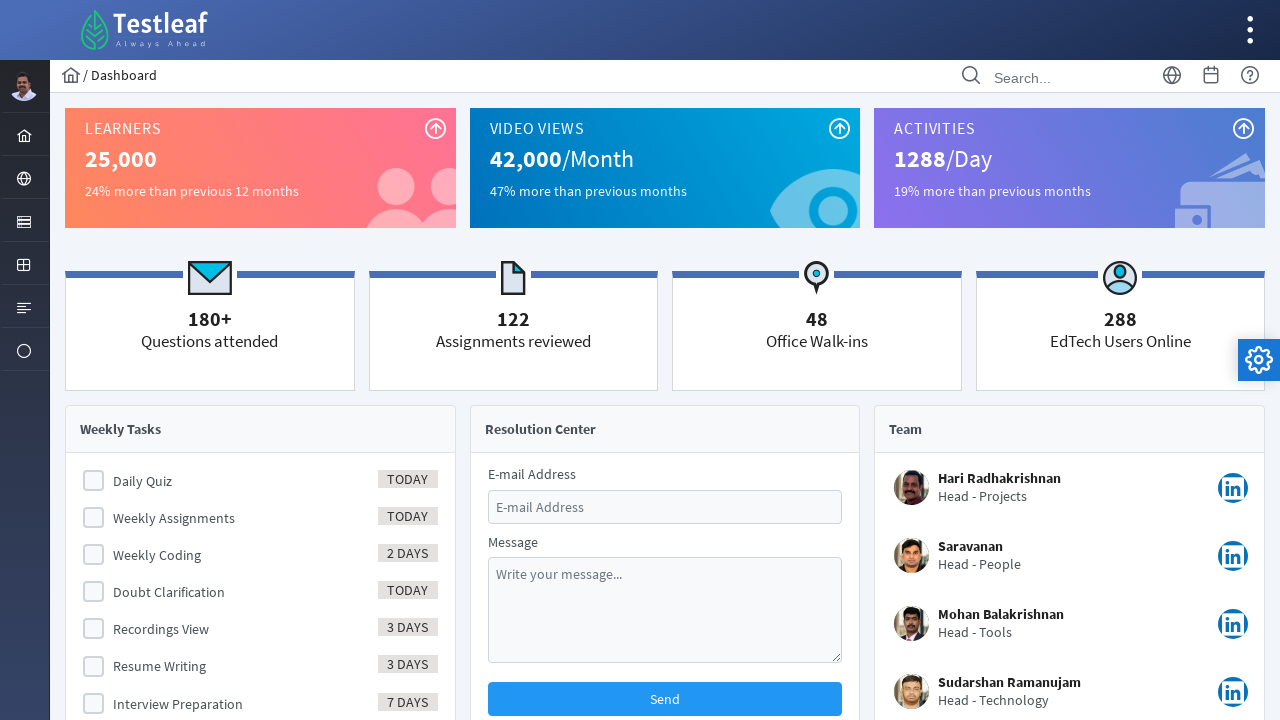

Hovered over the notification button to verify interactivity at (1172, 76) on xpath=/html/body/div[1]/div[5]/div[1]/ul/li[2]/a
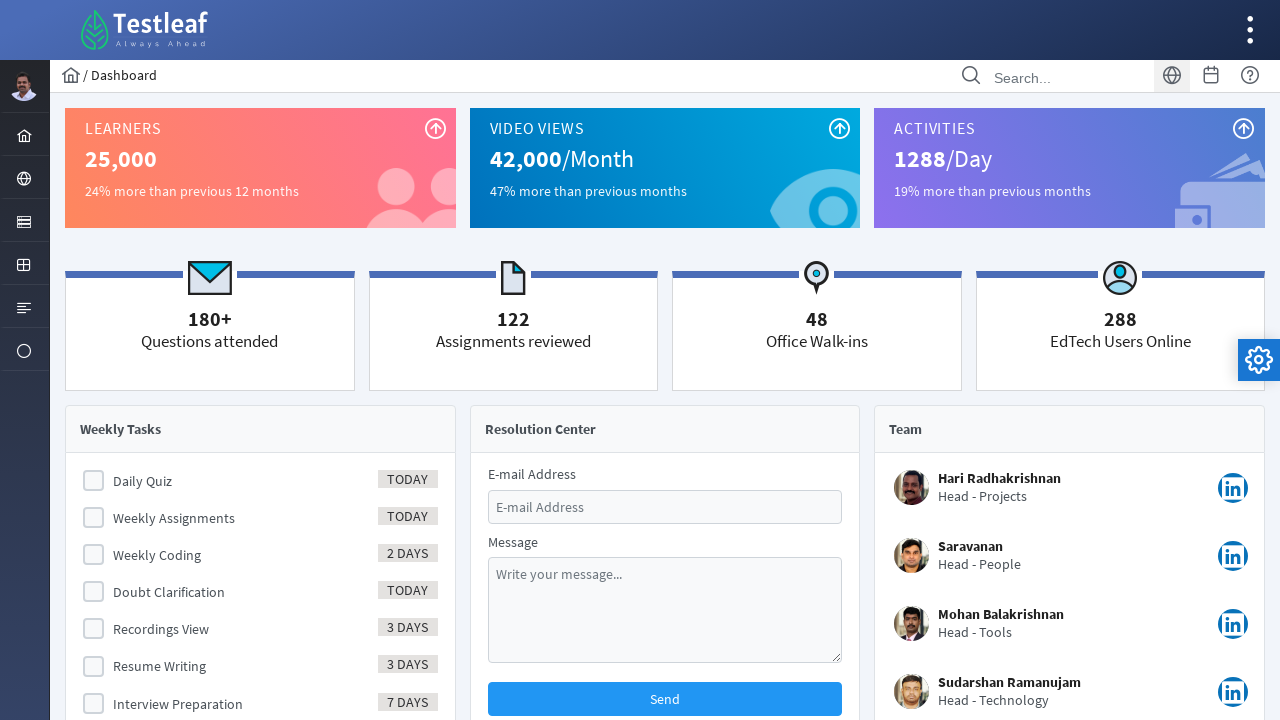

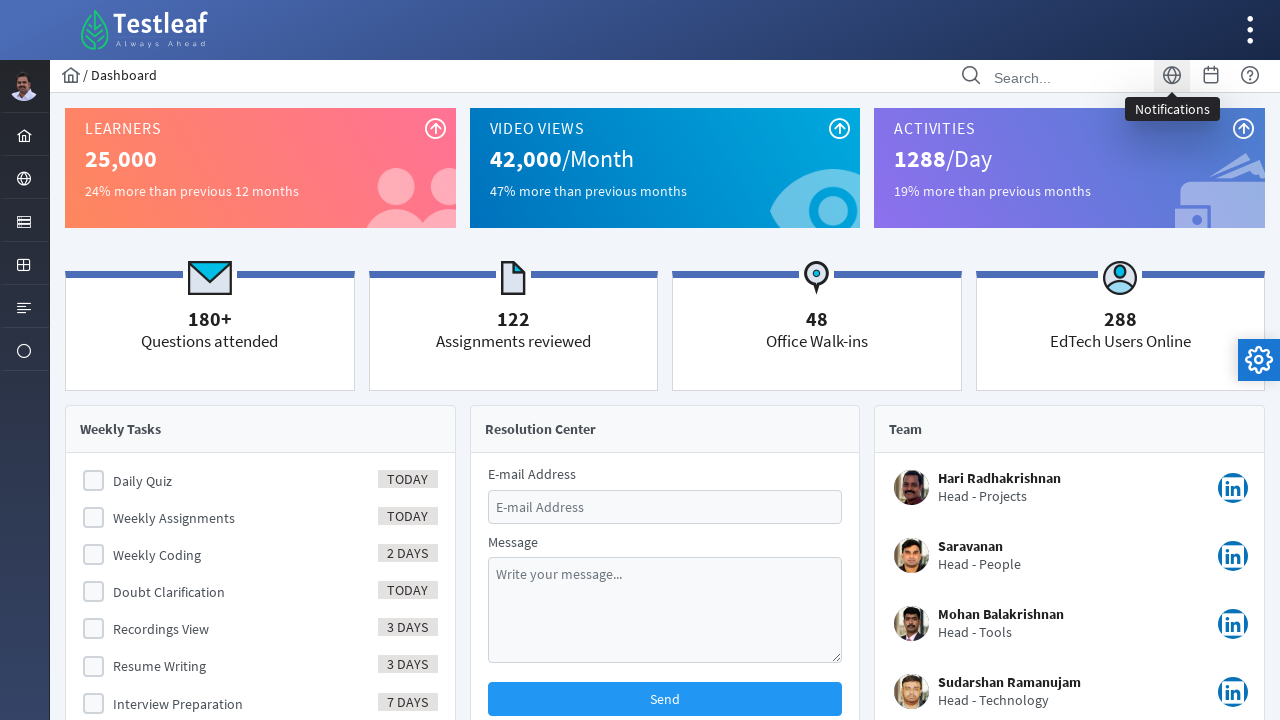